Tests that whitespace is trimmed from edited todo text

Starting URL: https://demo.playwright.dev/todomvc

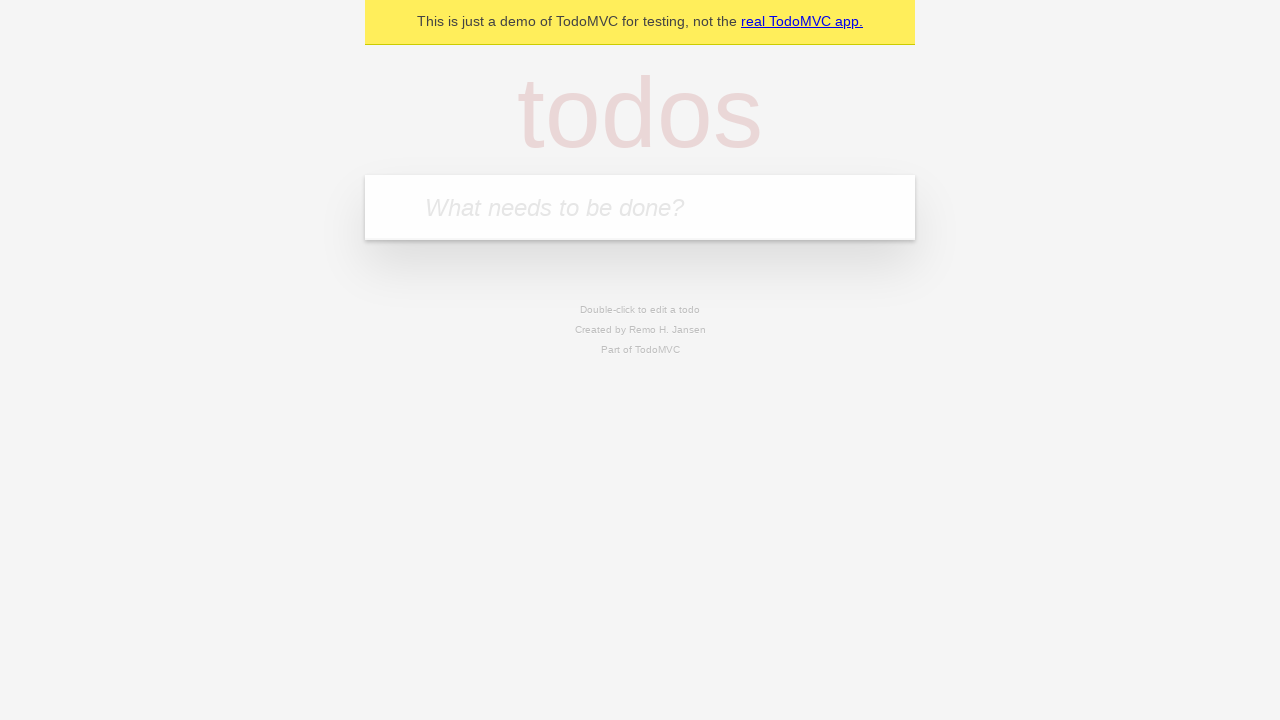

Filled todo input with 'buy some cheese' on internal:attr=[placeholder="What needs to be done?"i]
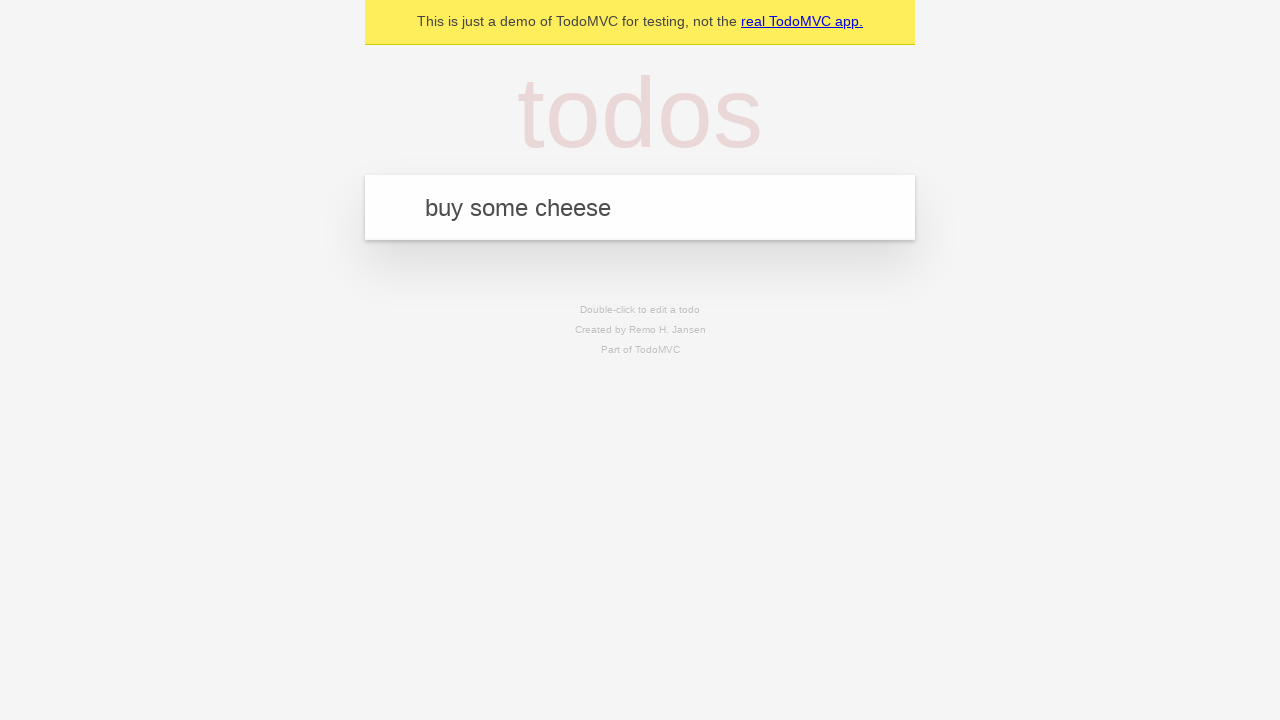

Pressed Enter to add todo 'buy some cheese' on internal:attr=[placeholder="What needs to be done?"i]
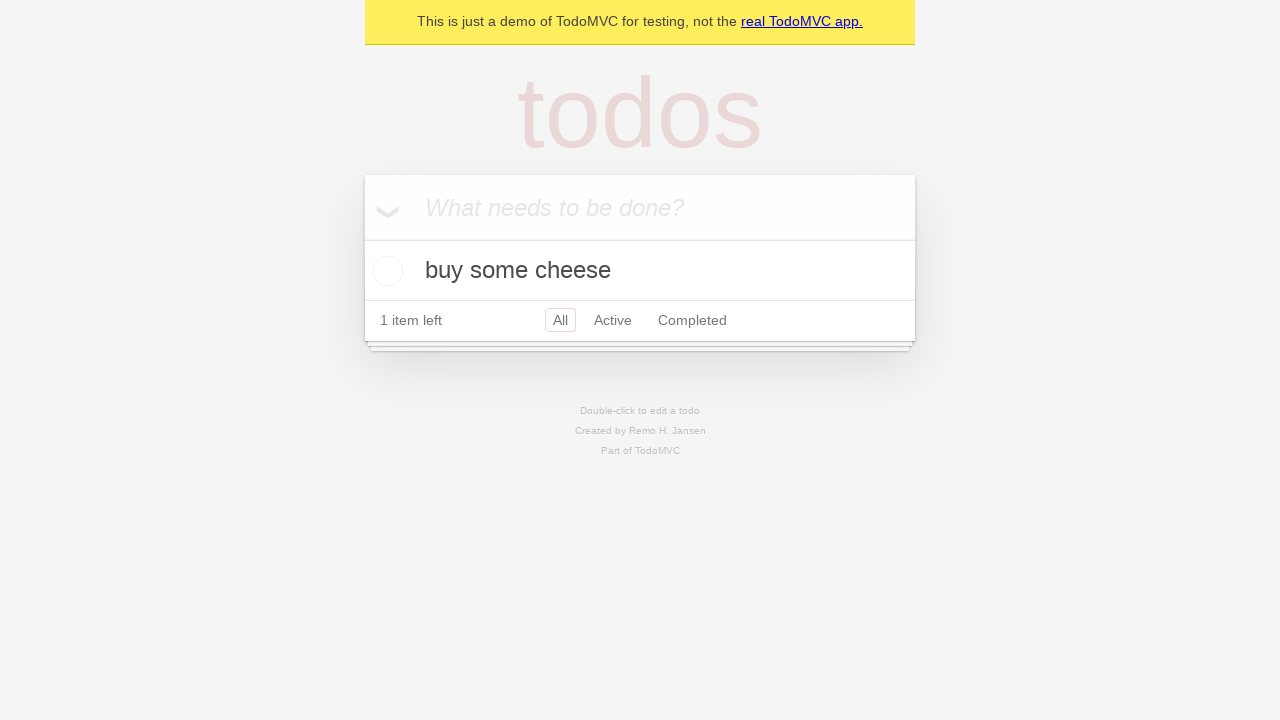

Filled todo input with 'feed the cat' on internal:attr=[placeholder="What needs to be done?"i]
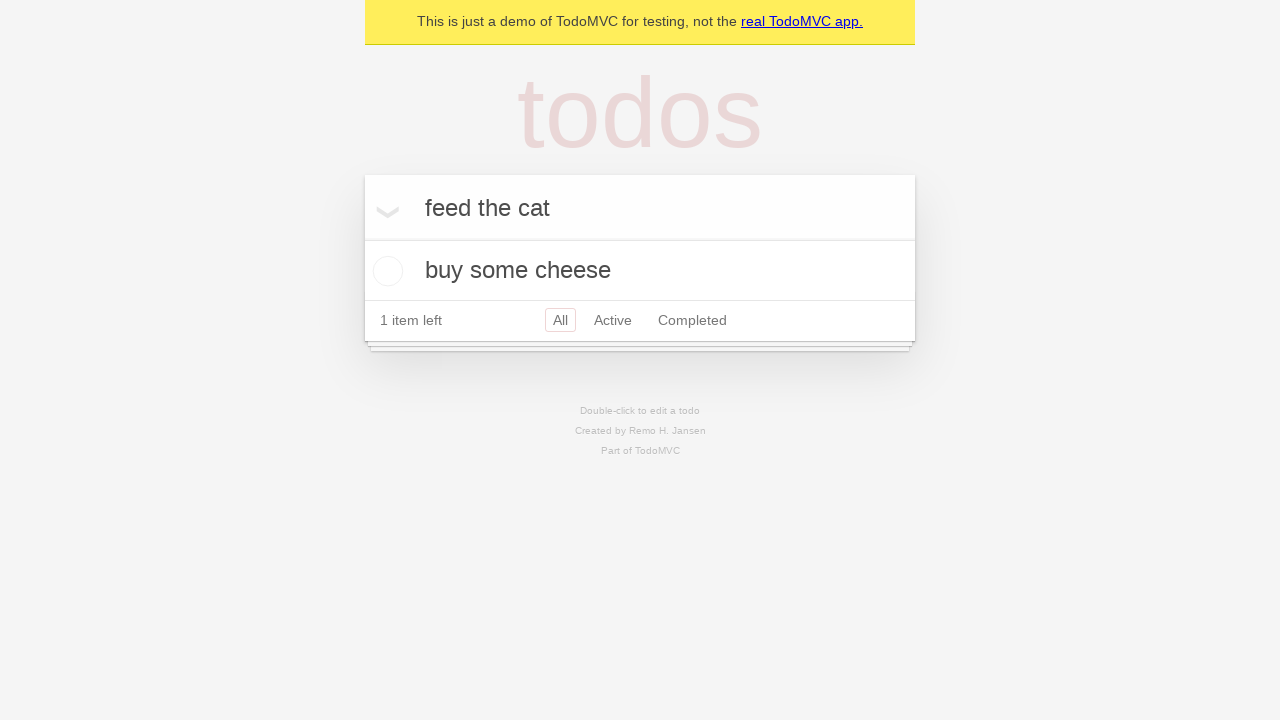

Pressed Enter to add todo 'feed the cat' on internal:attr=[placeholder="What needs to be done?"i]
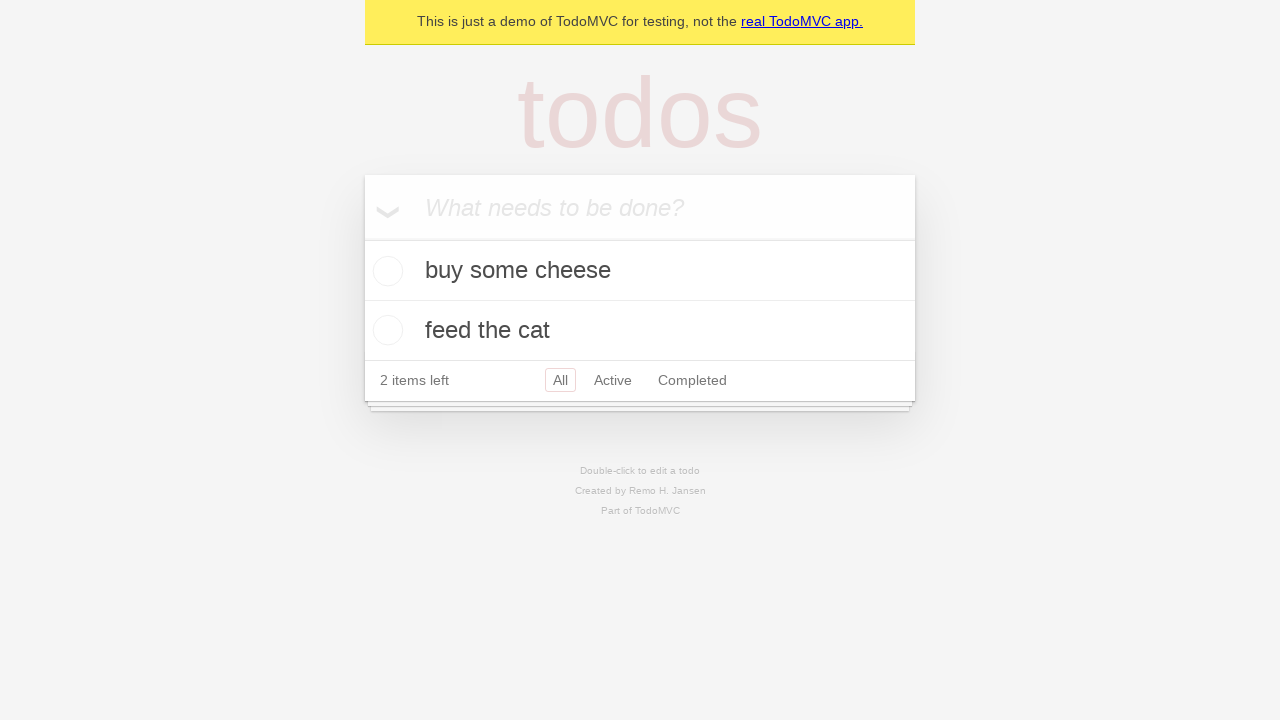

Filled todo input with 'book a doctors appointment' on internal:attr=[placeholder="What needs to be done?"i]
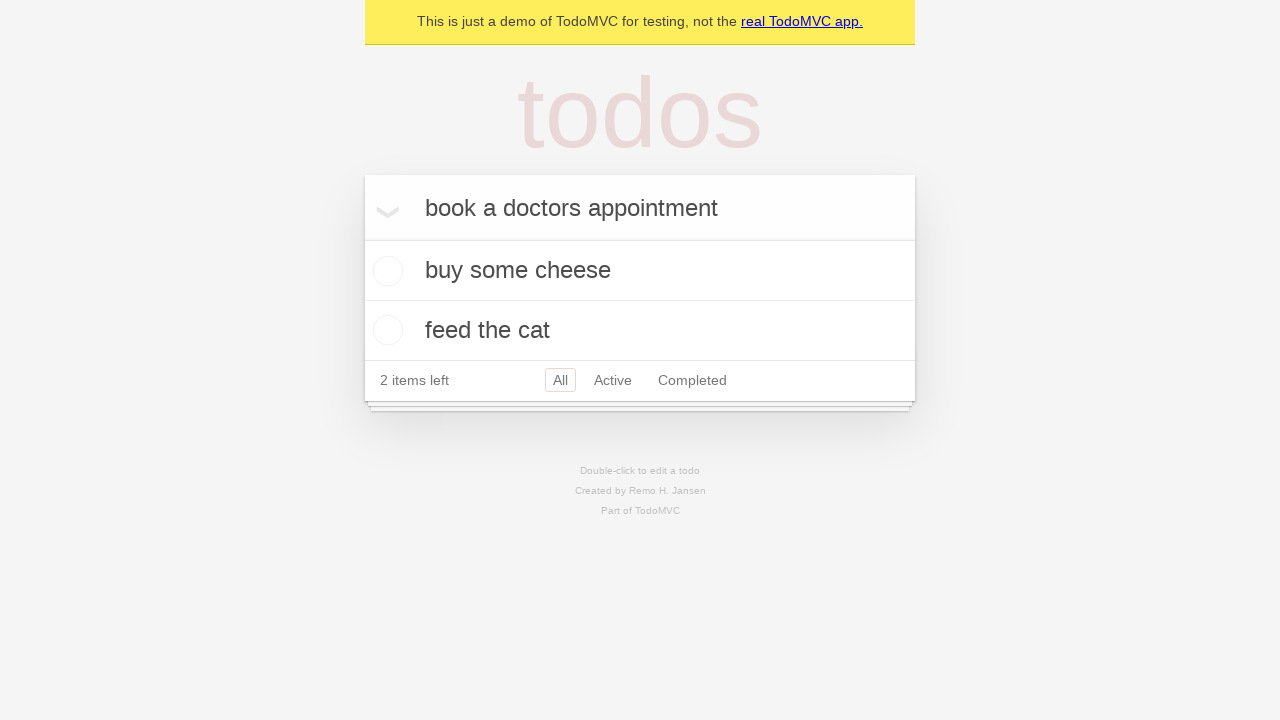

Pressed Enter to add todo 'book a doctors appointment' on internal:attr=[placeholder="What needs to be done?"i]
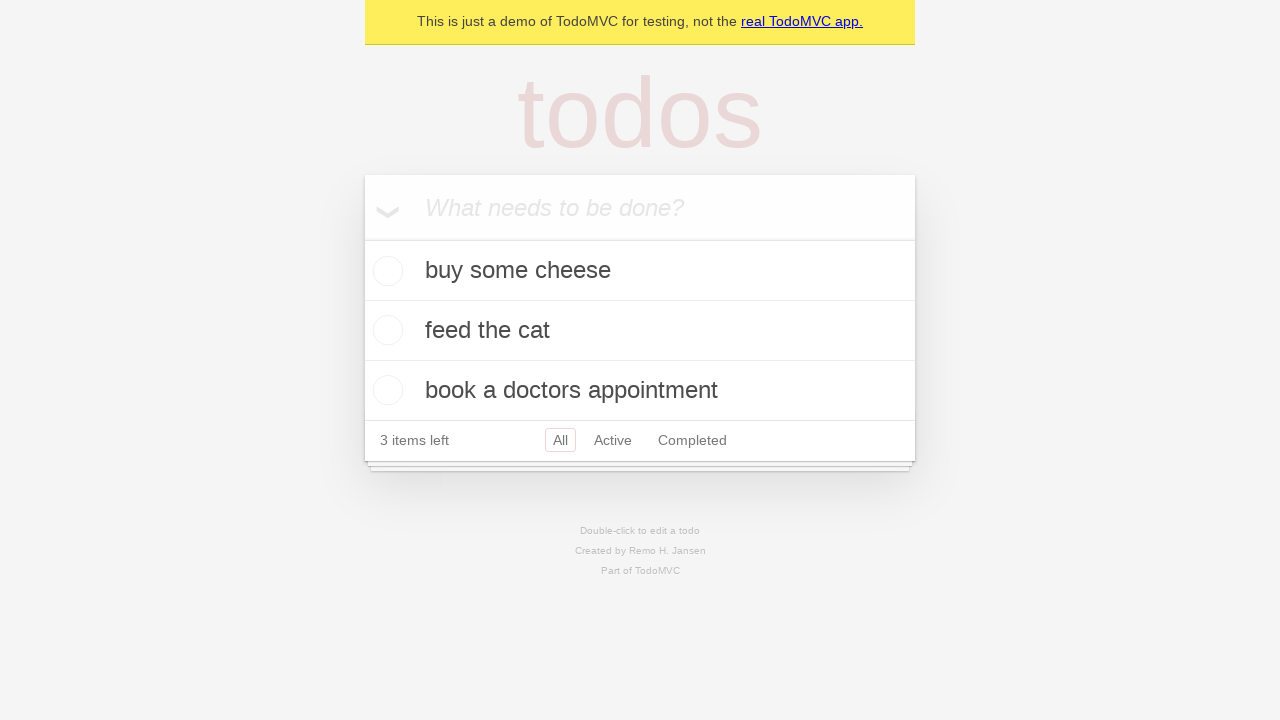

All 3 todos loaded successfully
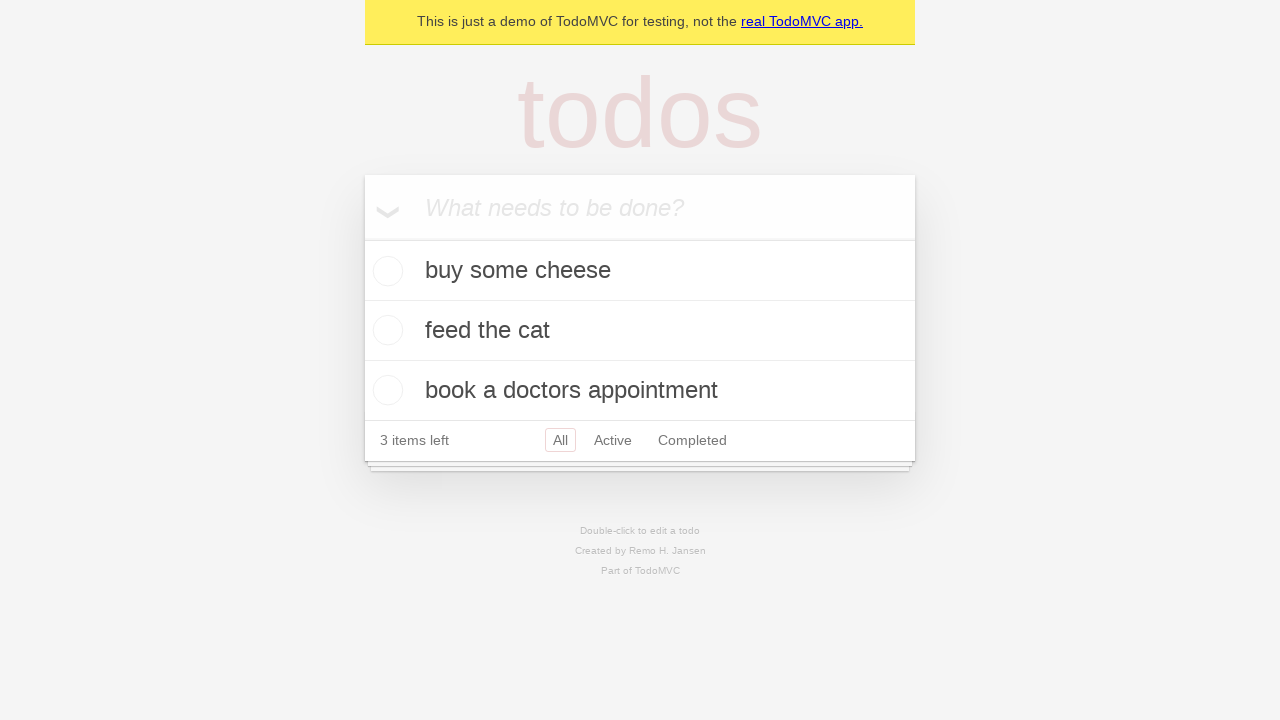

Double-clicked second todo to enter edit mode at (640, 331) on internal:testid=[data-testid="todo-item"s] >> nth=1
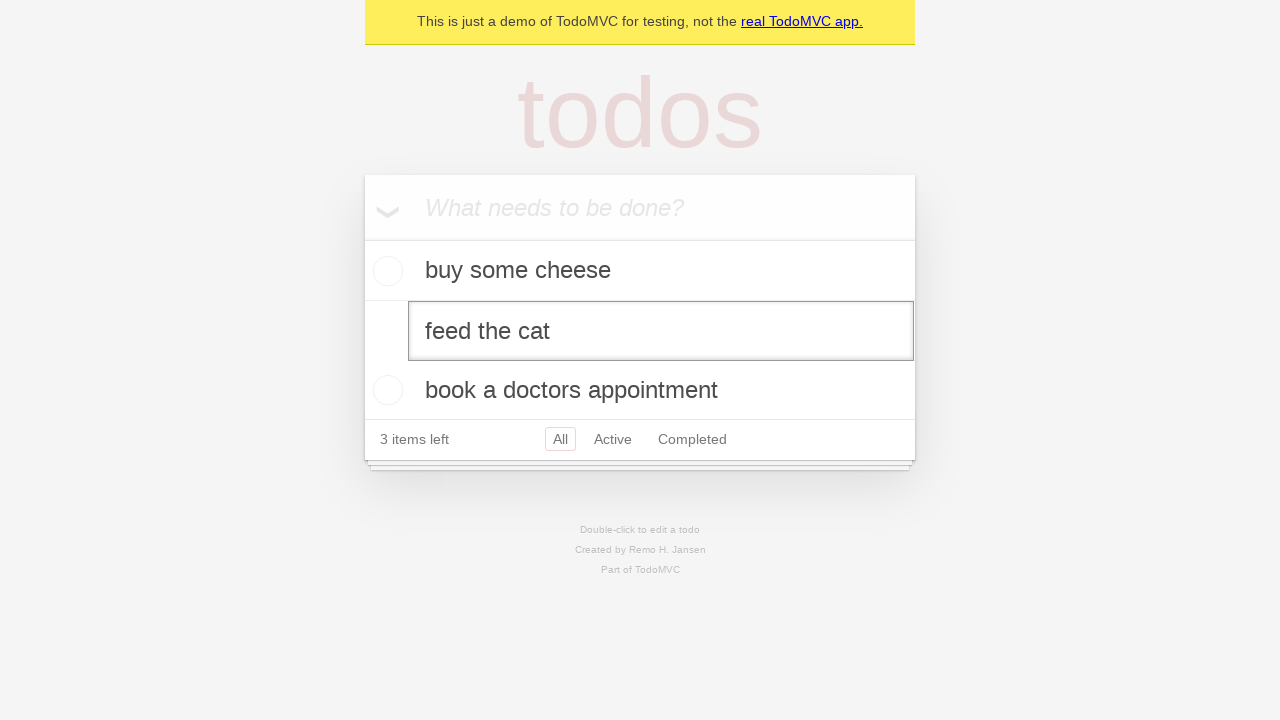

Filled edit field with text containing leading and trailing whitespace on internal:testid=[data-testid="todo-item"s] >> nth=1 >> internal:role=textbox[nam
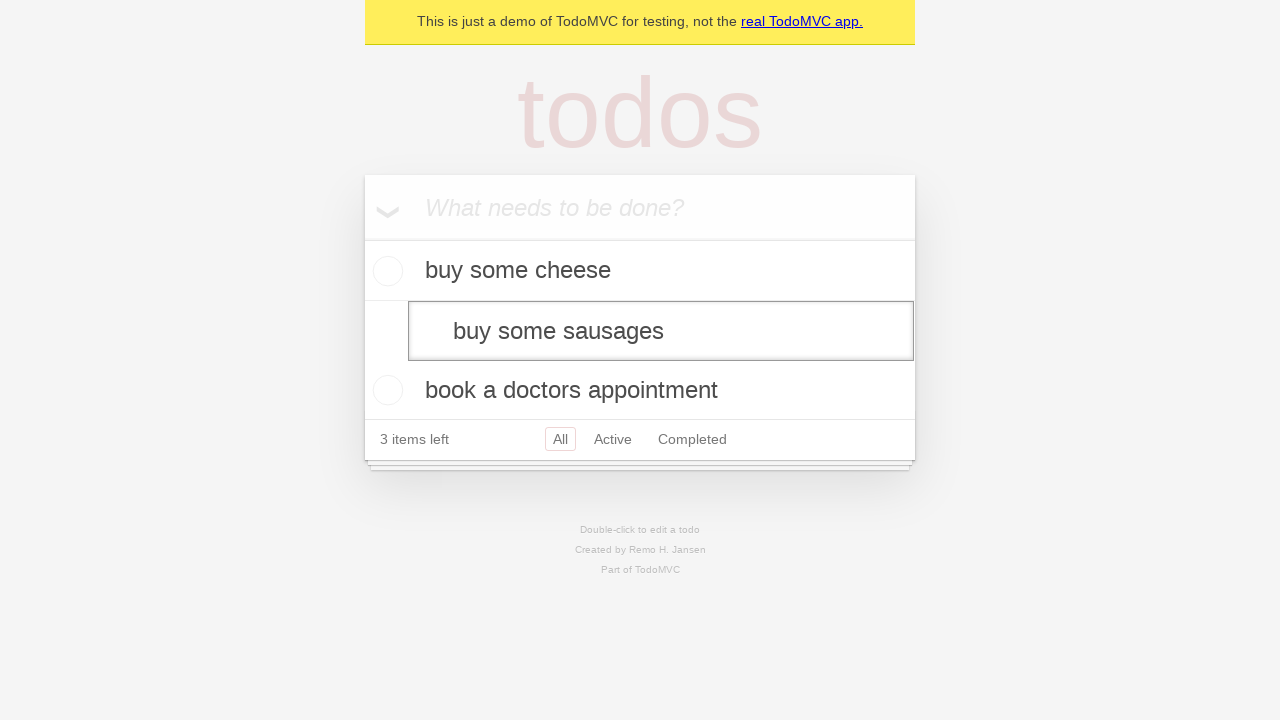

Pressed Enter to confirm edit and verify whitespace is trimmed on internal:testid=[data-testid="todo-item"s] >> nth=1 >> internal:role=textbox[nam
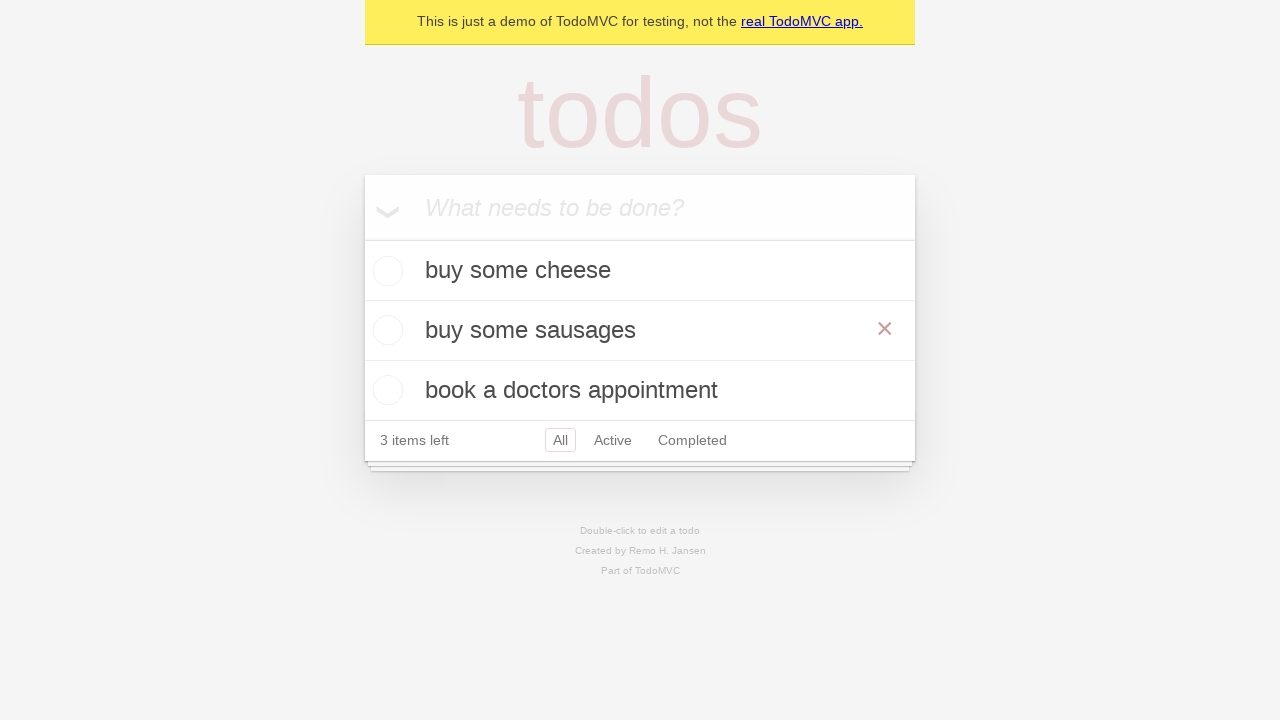

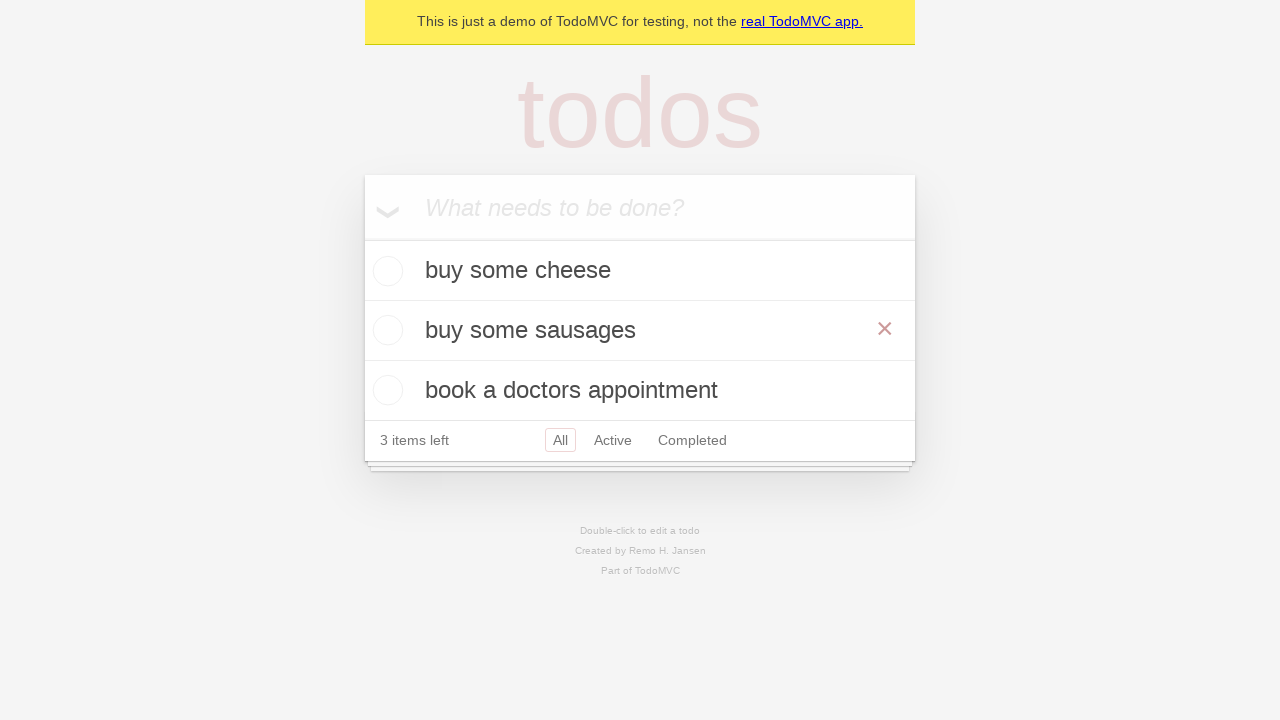